Tests clearing the complete state of all items by checking and then unchecking the toggle-all

Starting URL: https://demo.playwright.dev/todomvc

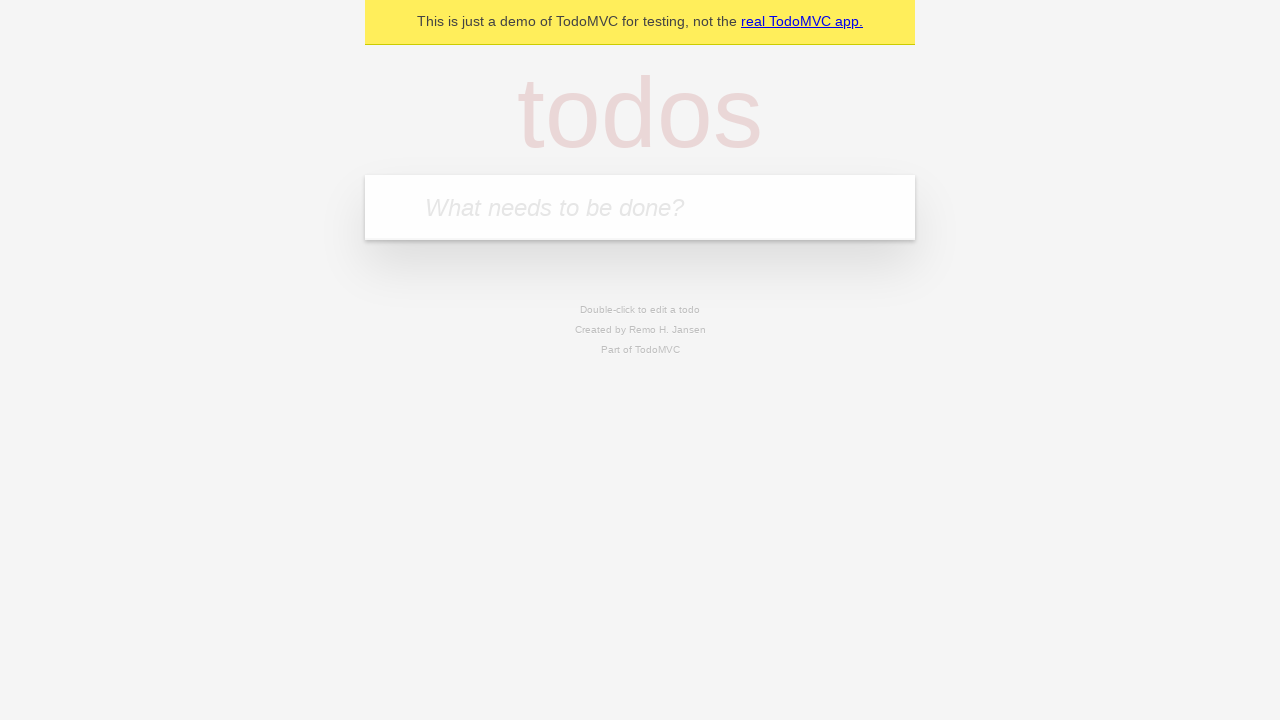

Filled todo input with 'buy some cheese' on internal:attr=[placeholder="What needs to be done?"i]
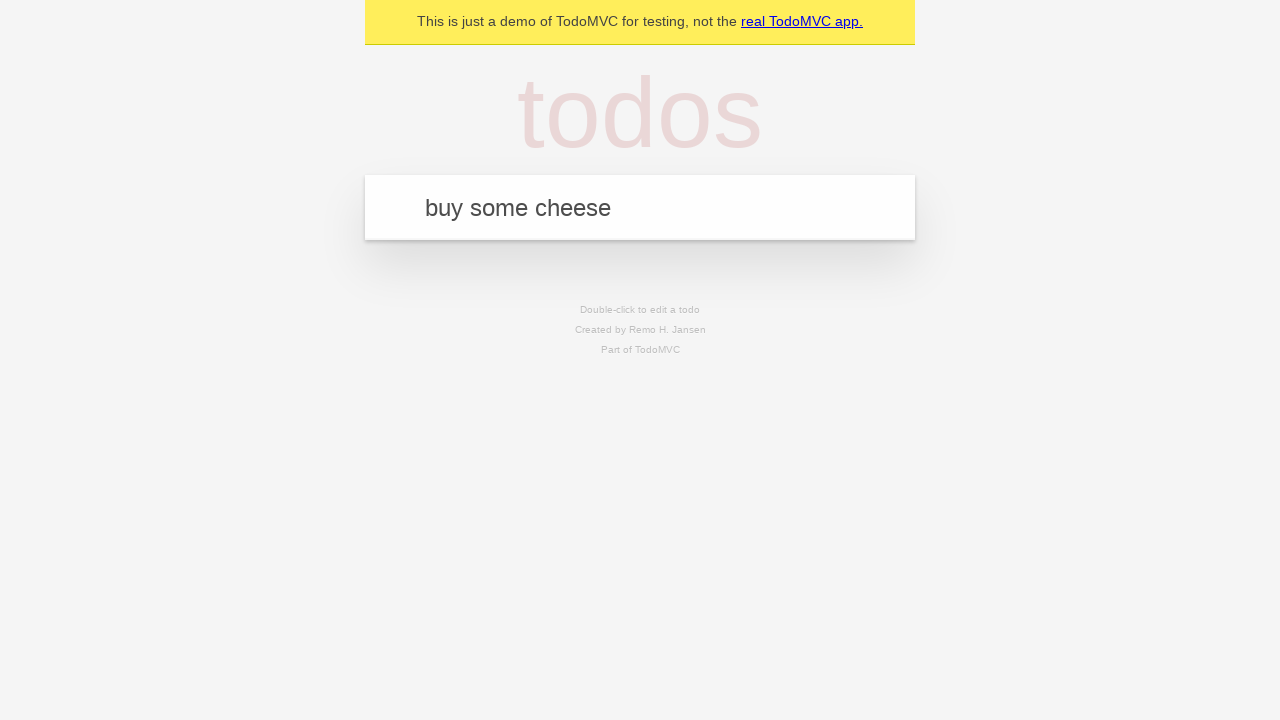

Pressed Enter to create todo 'buy some cheese' on internal:attr=[placeholder="What needs to be done?"i]
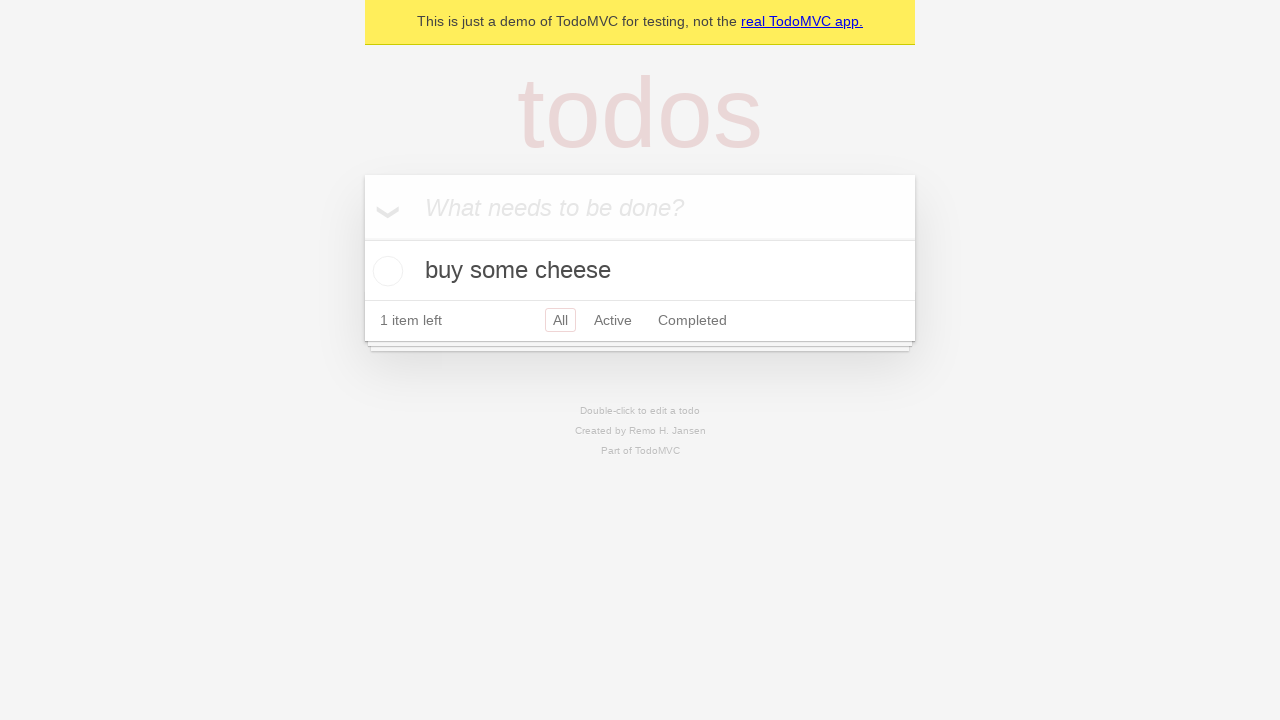

Filled todo input with 'feed the cat' on internal:attr=[placeholder="What needs to be done?"i]
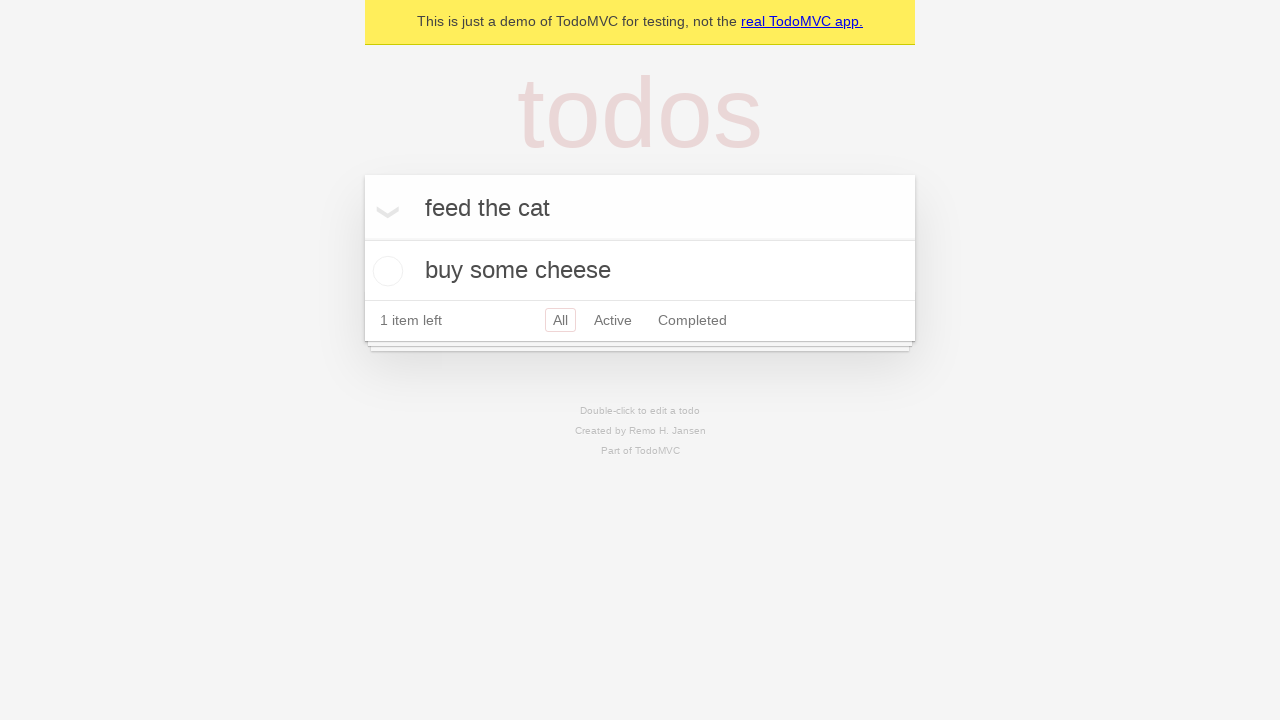

Pressed Enter to create todo 'feed the cat' on internal:attr=[placeholder="What needs to be done?"i]
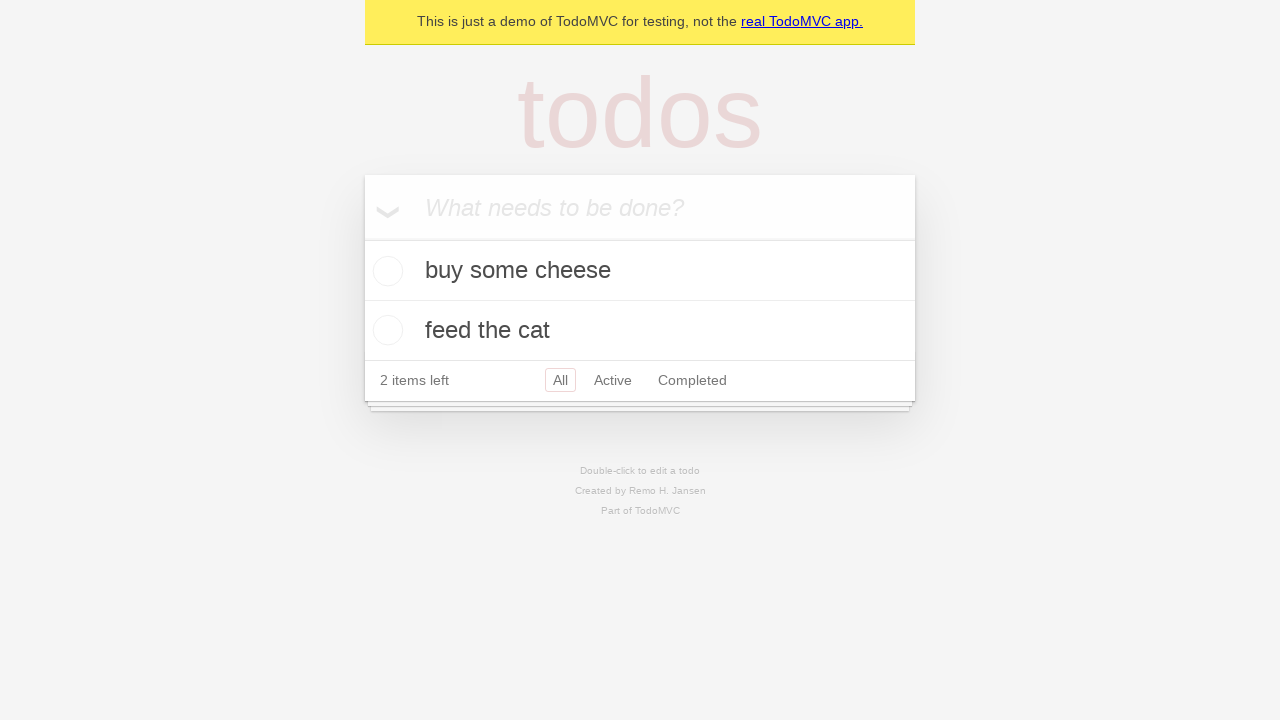

Filled todo input with 'book a doctors appointment' on internal:attr=[placeholder="What needs to be done?"i]
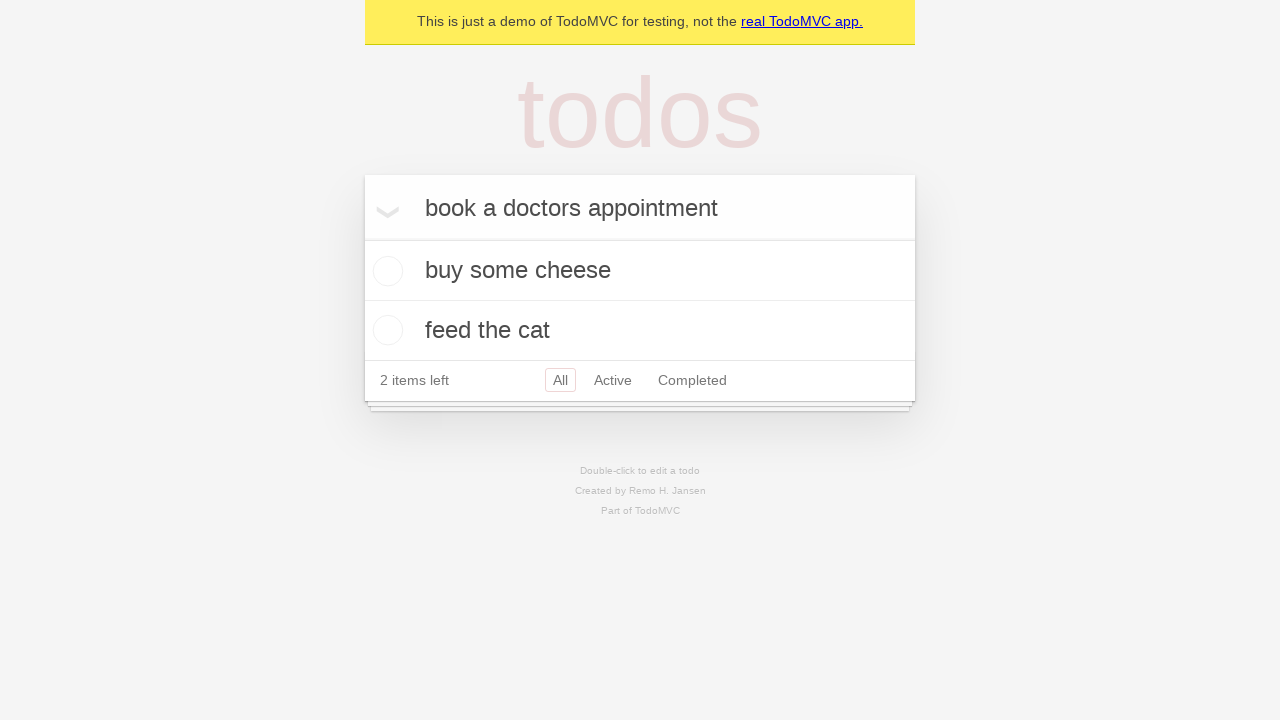

Pressed Enter to create todo 'book a doctors appointment' on internal:attr=[placeholder="What needs to be done?"i]
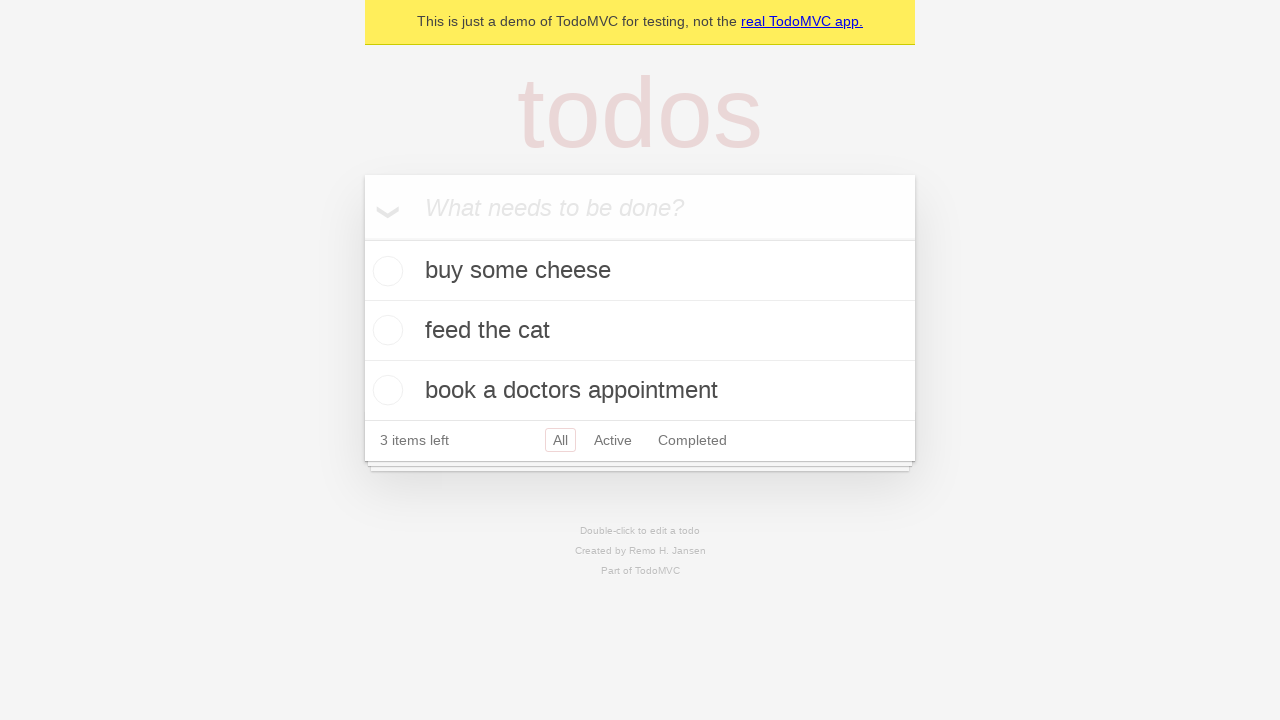

Clicked toggle-all to mark all items as complete at (362, 238) on internal:label="Mark all as complete"i
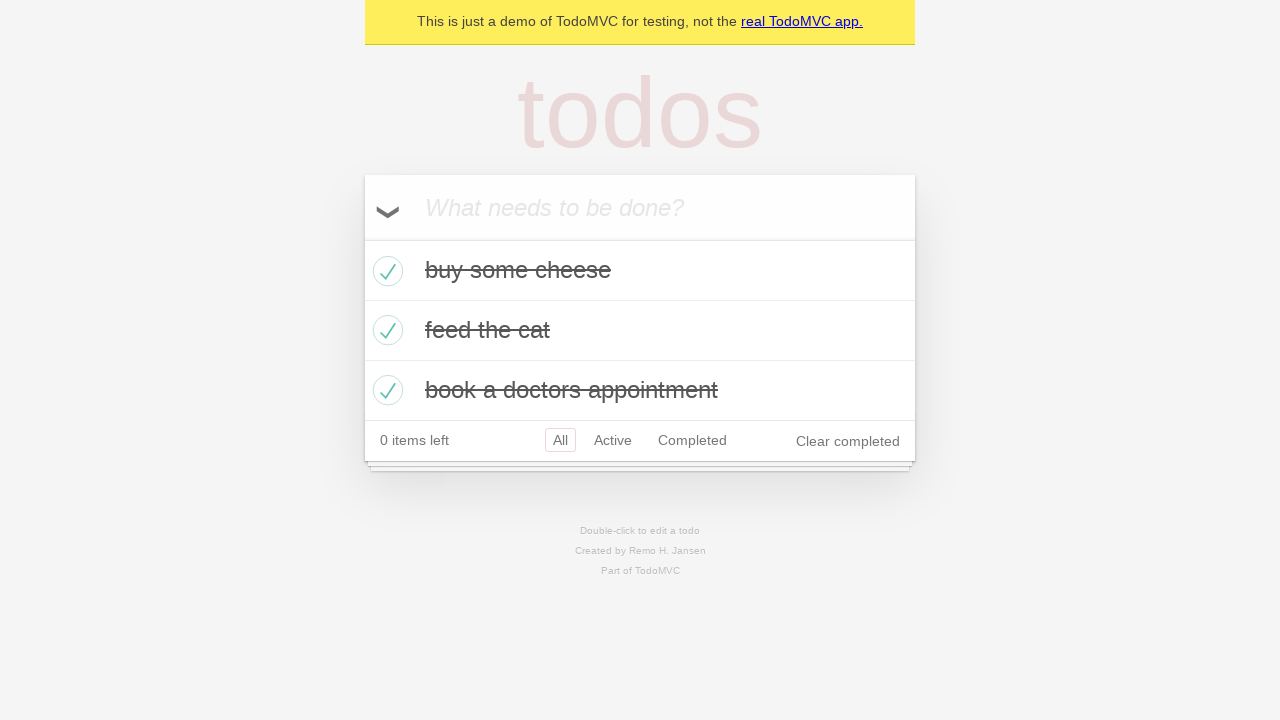

Clicked toggle-all to uncheck all items and clear complete state at (362, 238) on internal:label="Mark all as complete"i
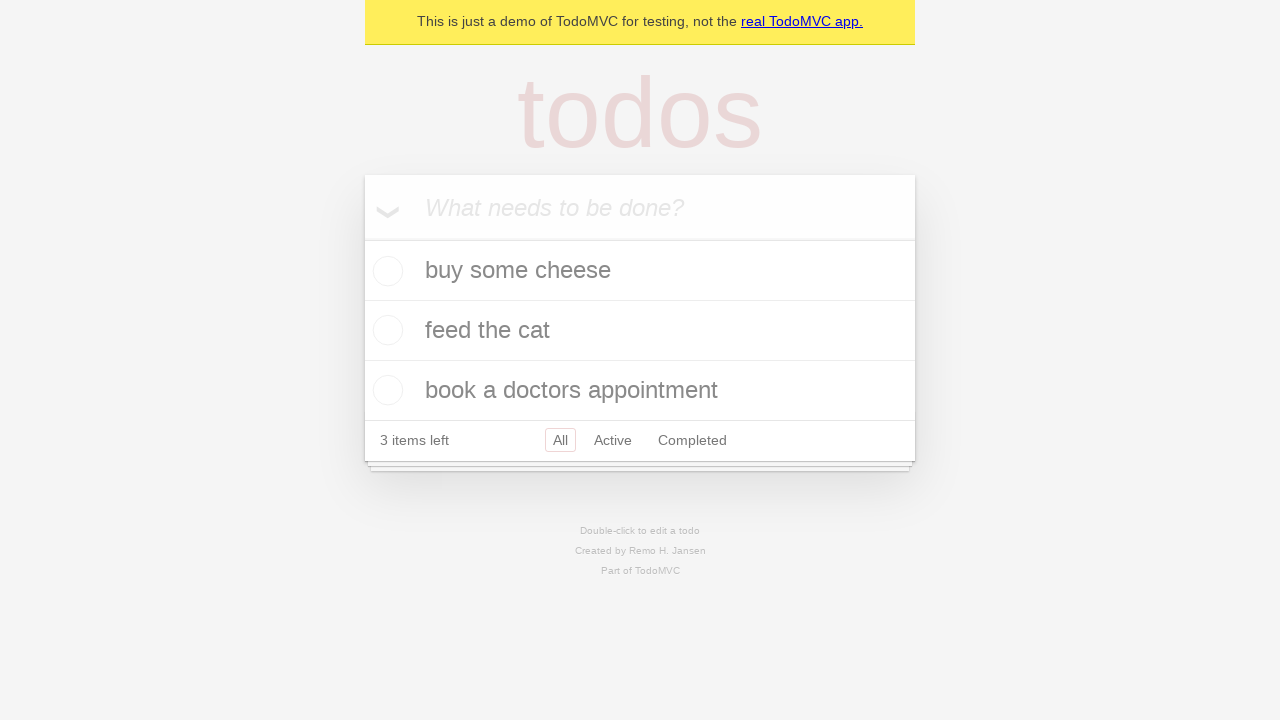

Verified todo items are visible after clearing complete state
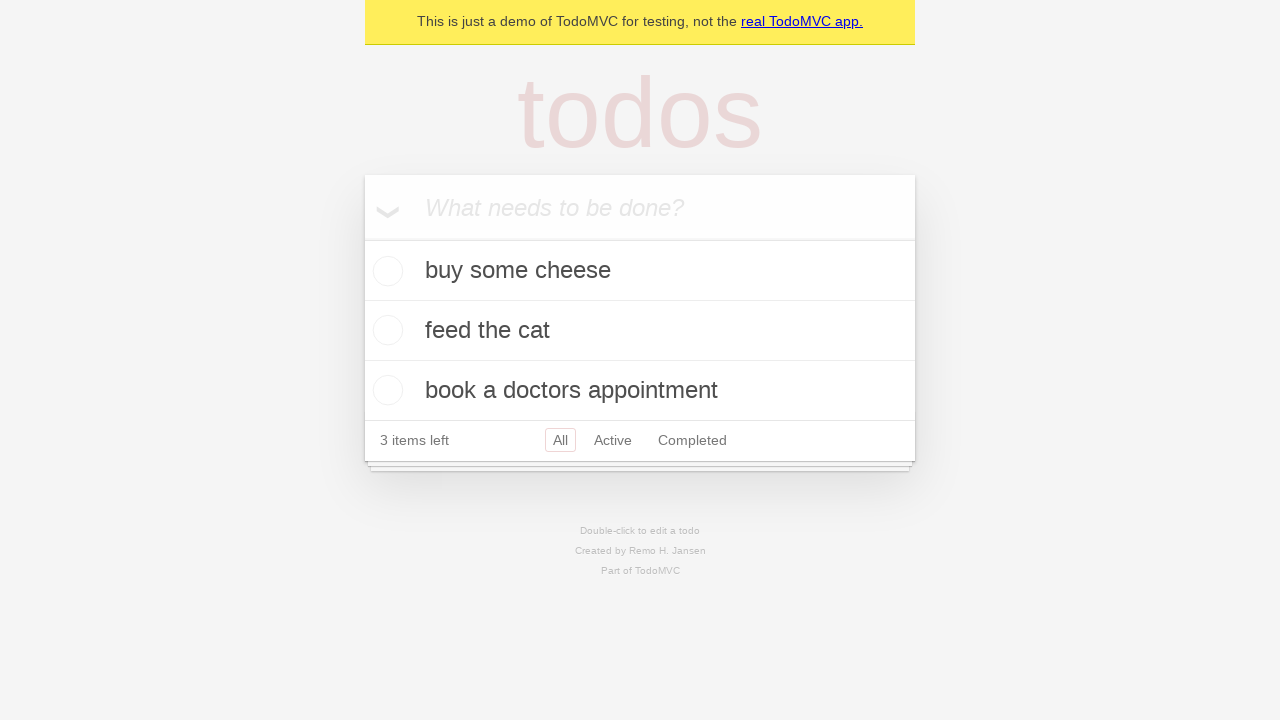

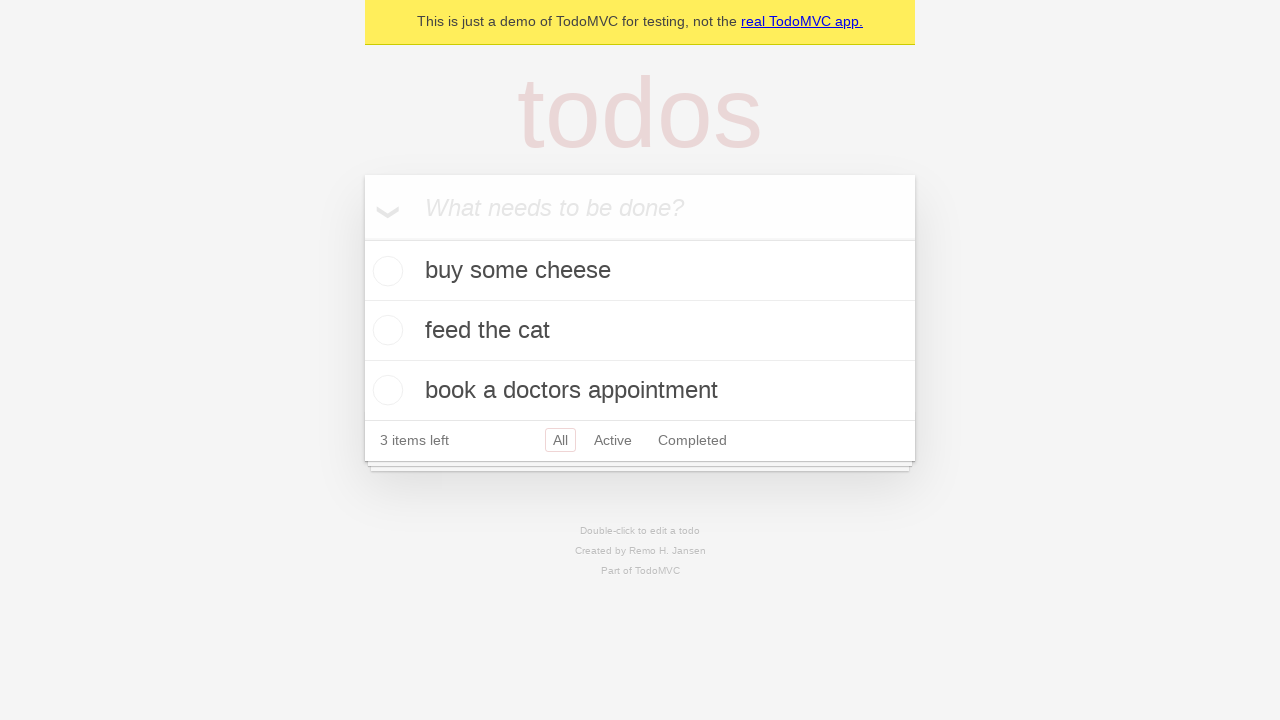